Tests dropdown selection functionality by selecting multiple options from both single-select and multi-select dropdowns using different selection methods

Starting URL: https://v1.training-support.net/selenium/selects

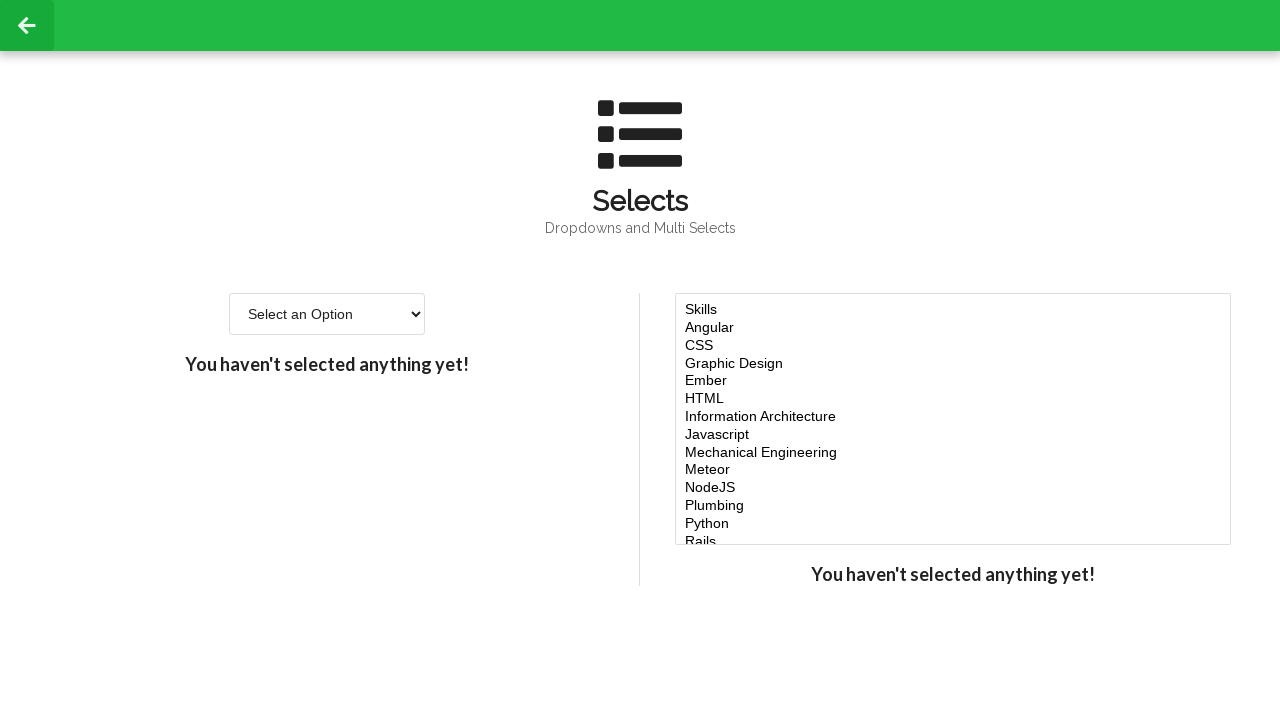

Selected option at index 1 from single-select dropdown on #single-select
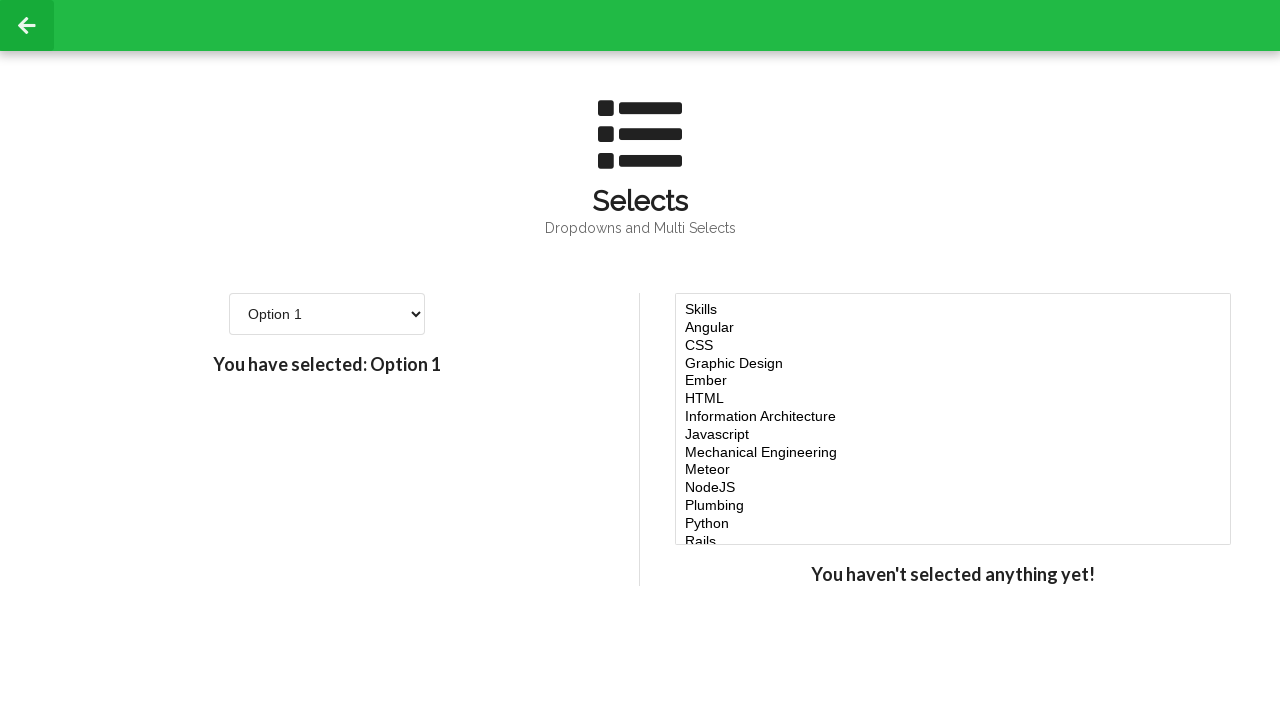

Selected option at index 0 from multi-select dropdown on #multi-select
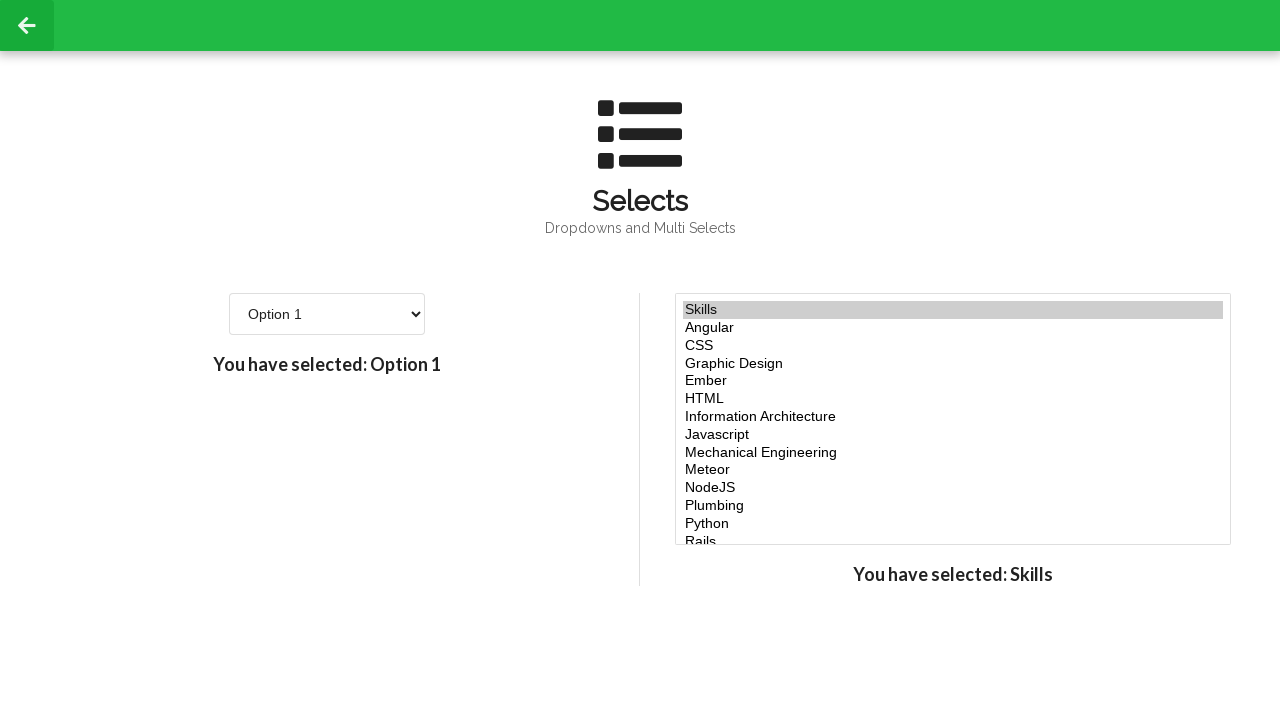

Selected option at index 1 from multi-select dropdown on #multi-select
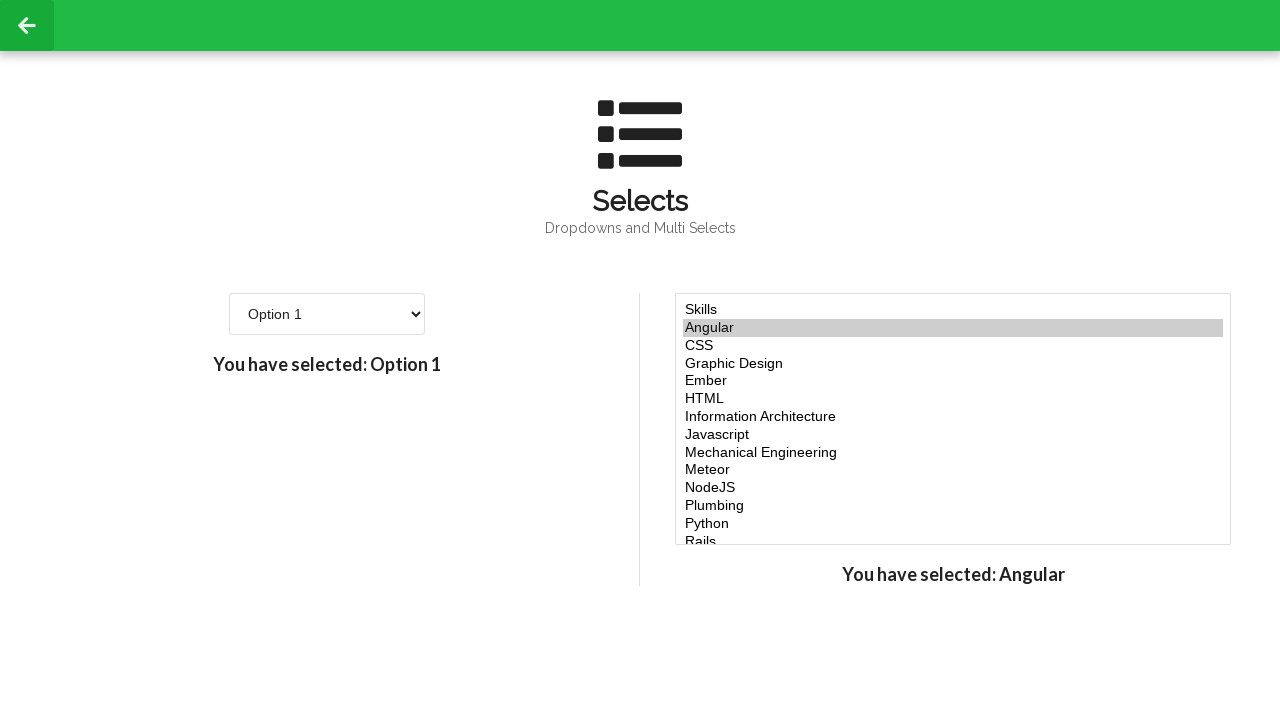

Selected option at index 2 from multi-select dropdown on #multi-select
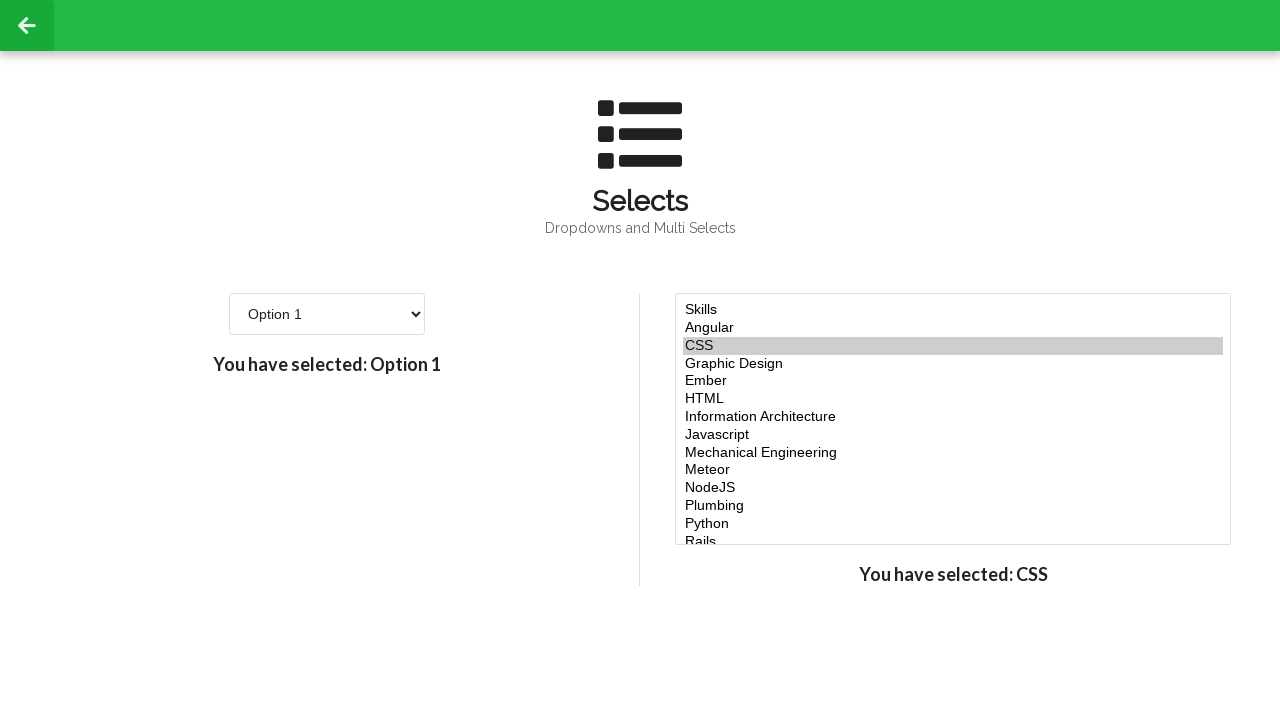

Selected option with value '2' from single-select dropdown on #single-select
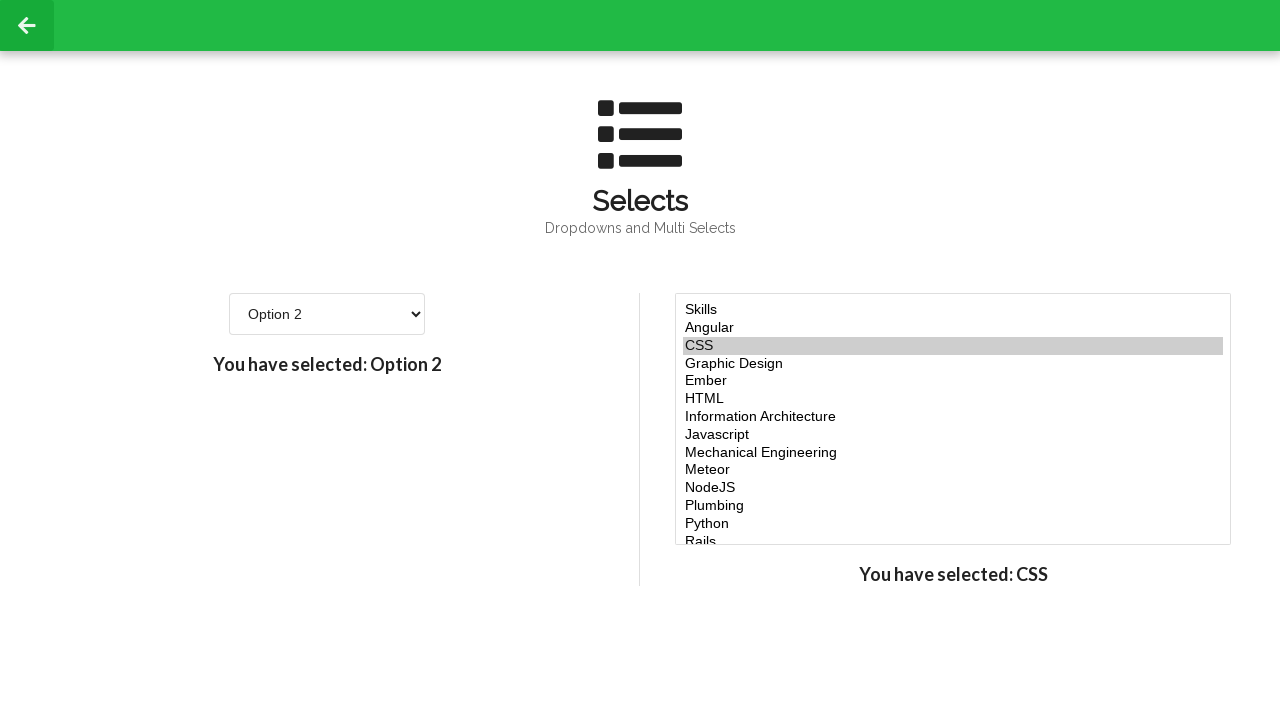

Selected options with values ['design', 'ember', 'html'] from multi-select dropdown on #multi-select
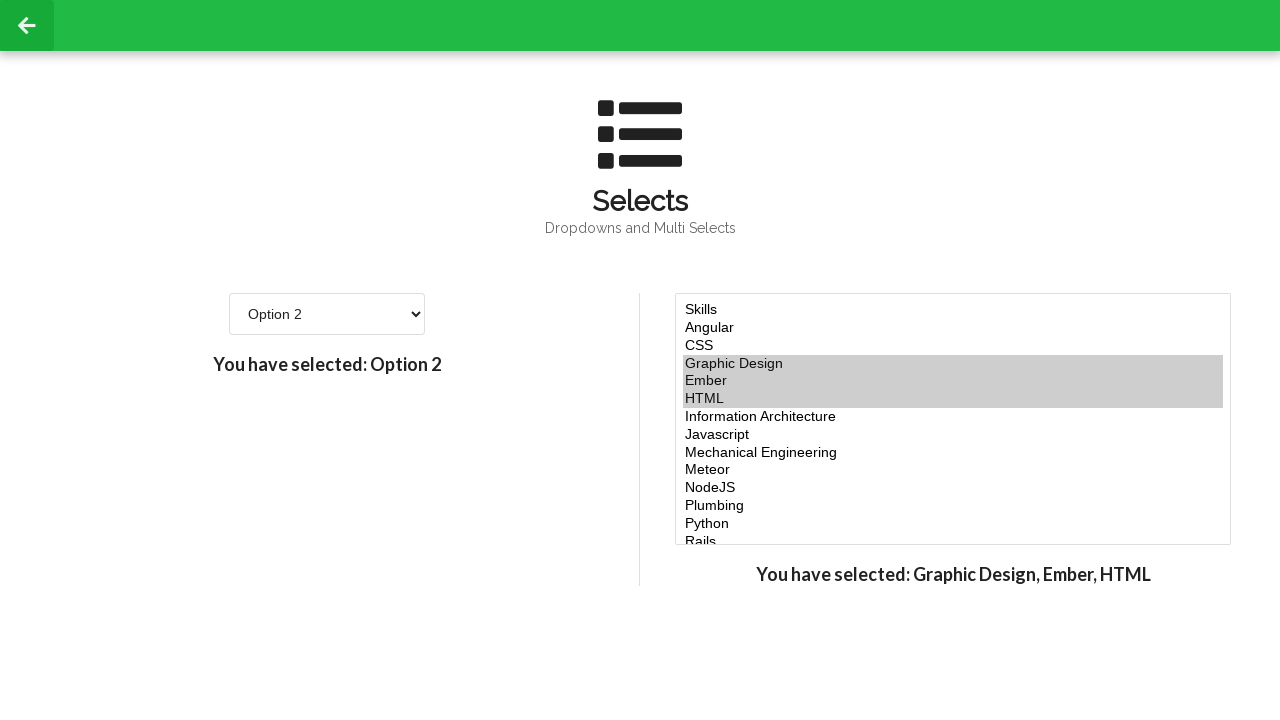

Selected 'Option 3' by visible text from single-select dropdown on #single-select
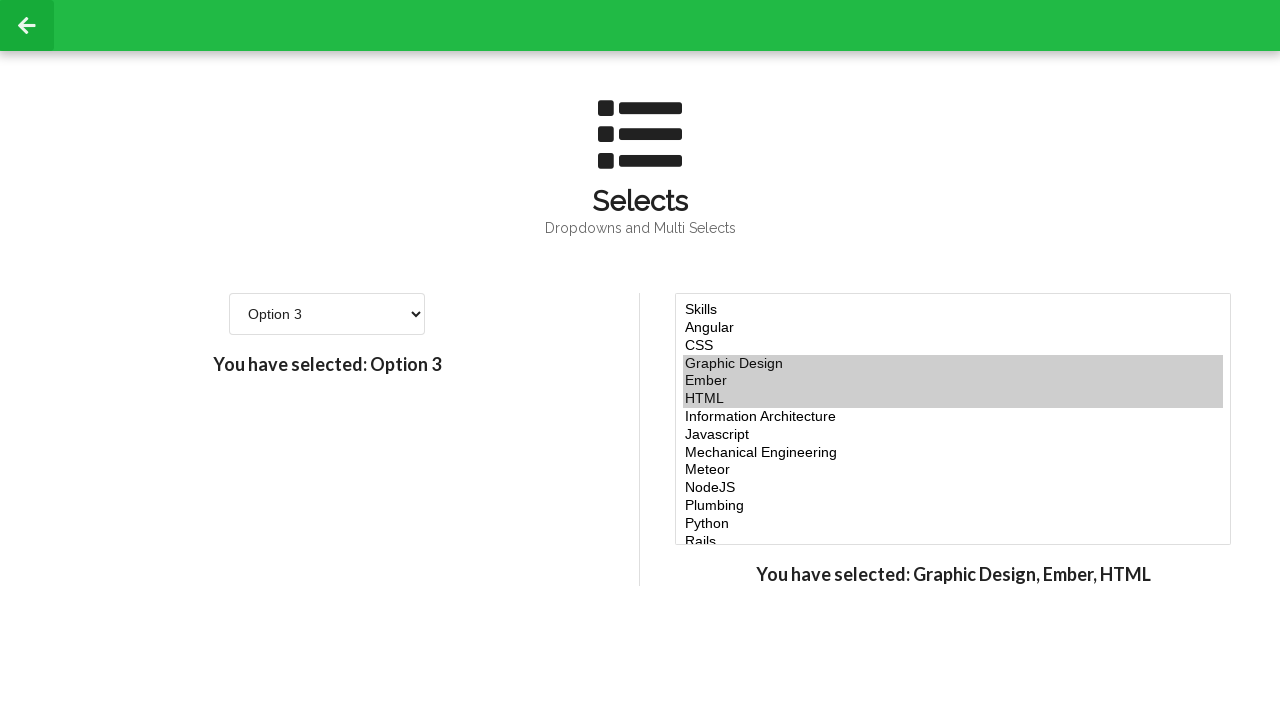

Selected ['Information Architecture', 'Javascript', 'Mechanical Engineering'] by visible text from multi-select dropdown on #multi-select
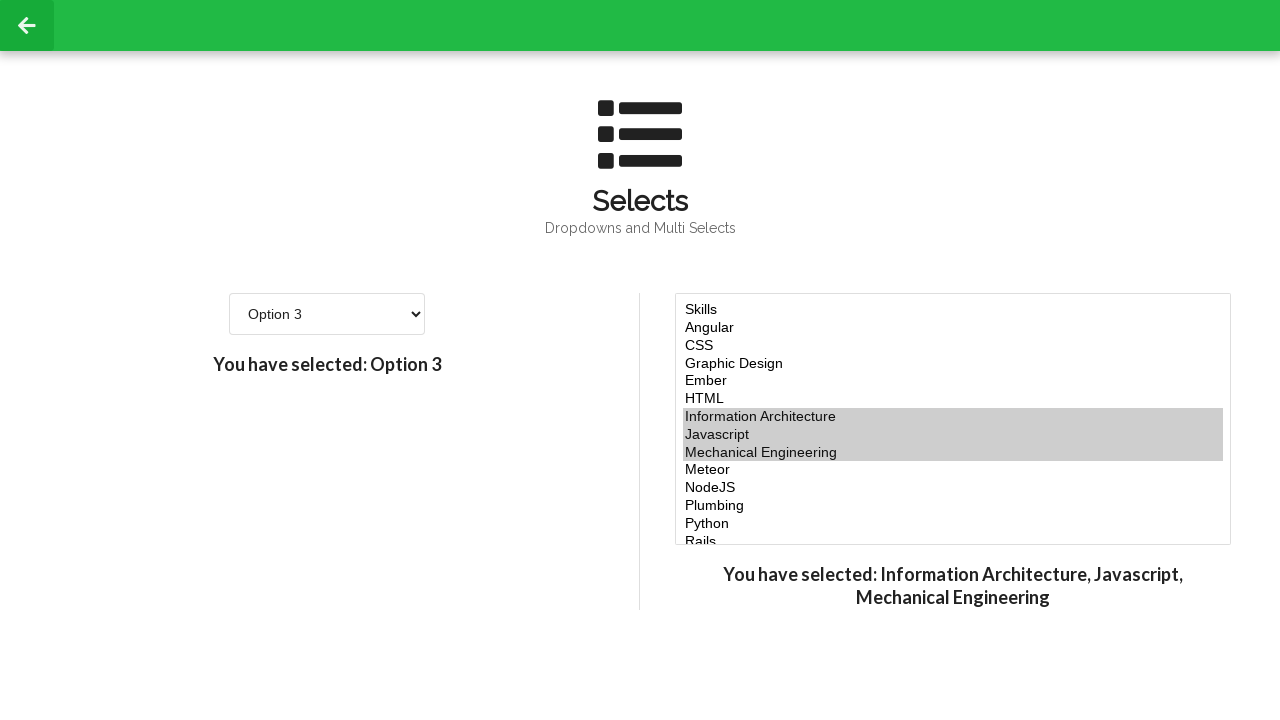

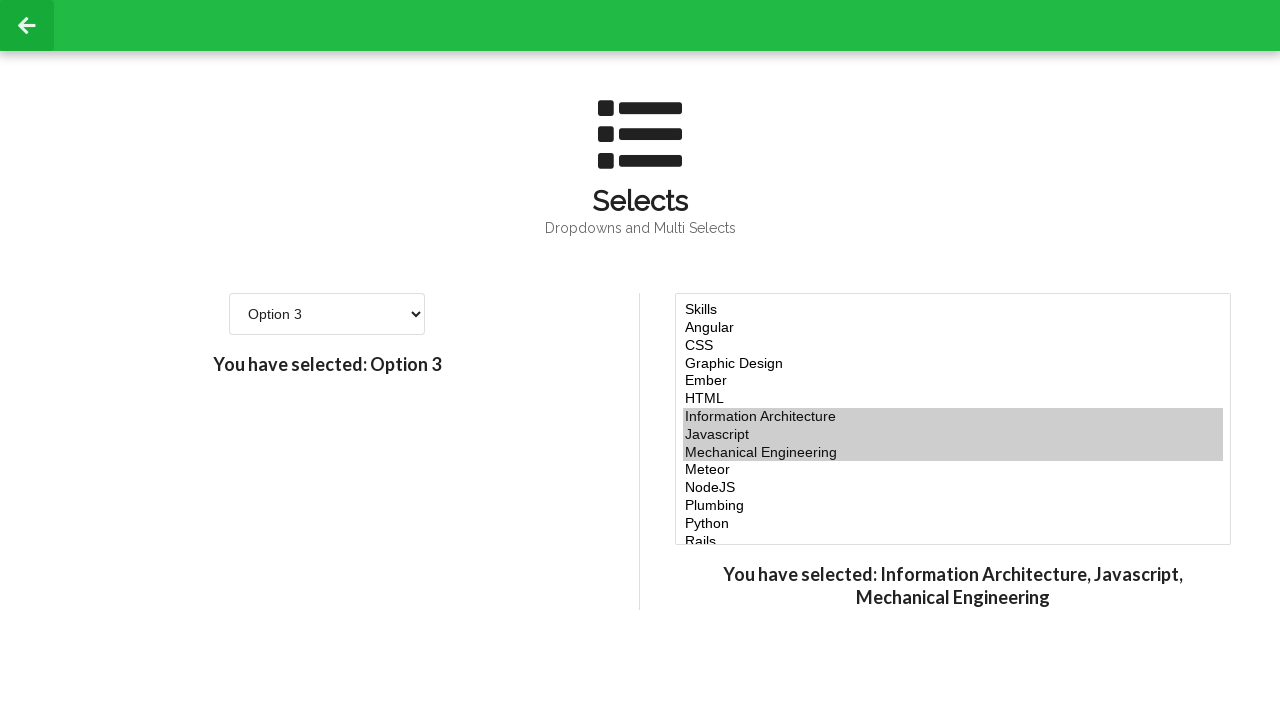